Tests the offers filtering functionality by checking a checkbox and verifying it becomes checked

Starting URL: https://catalog.onliner.by/mobile/xiaomi/x14tp12512bt/prices

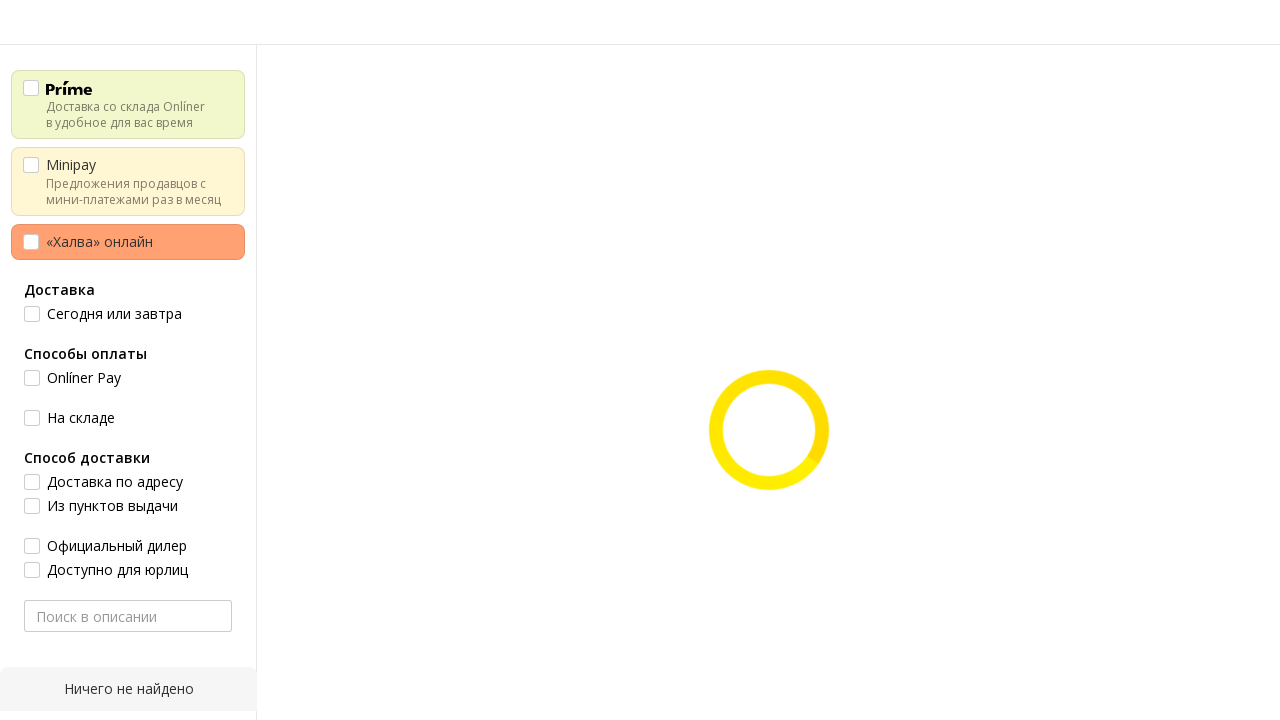

Located and checked the primary bonus offer filtering checkbox at (31, 88) on label.offers-form__bonus-item.offers-form__bonus-item_primary div.i-checkbox.off
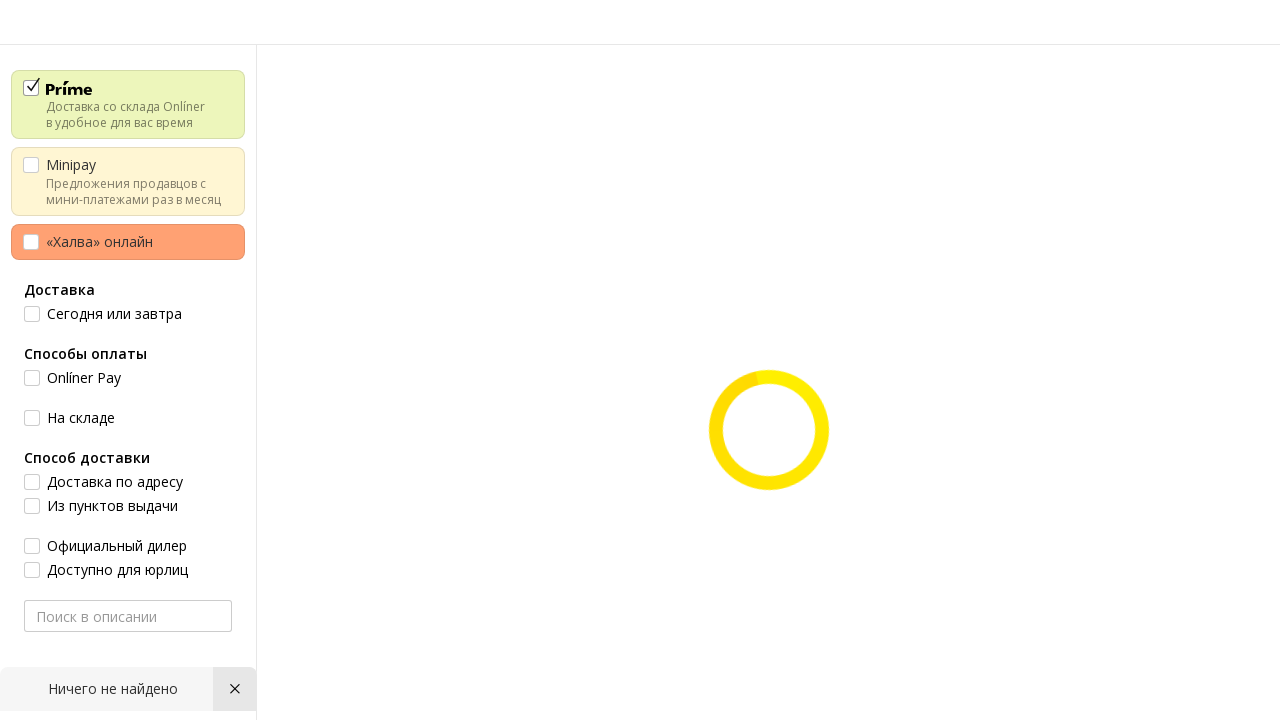

Verified that the filtering checkbox is checked
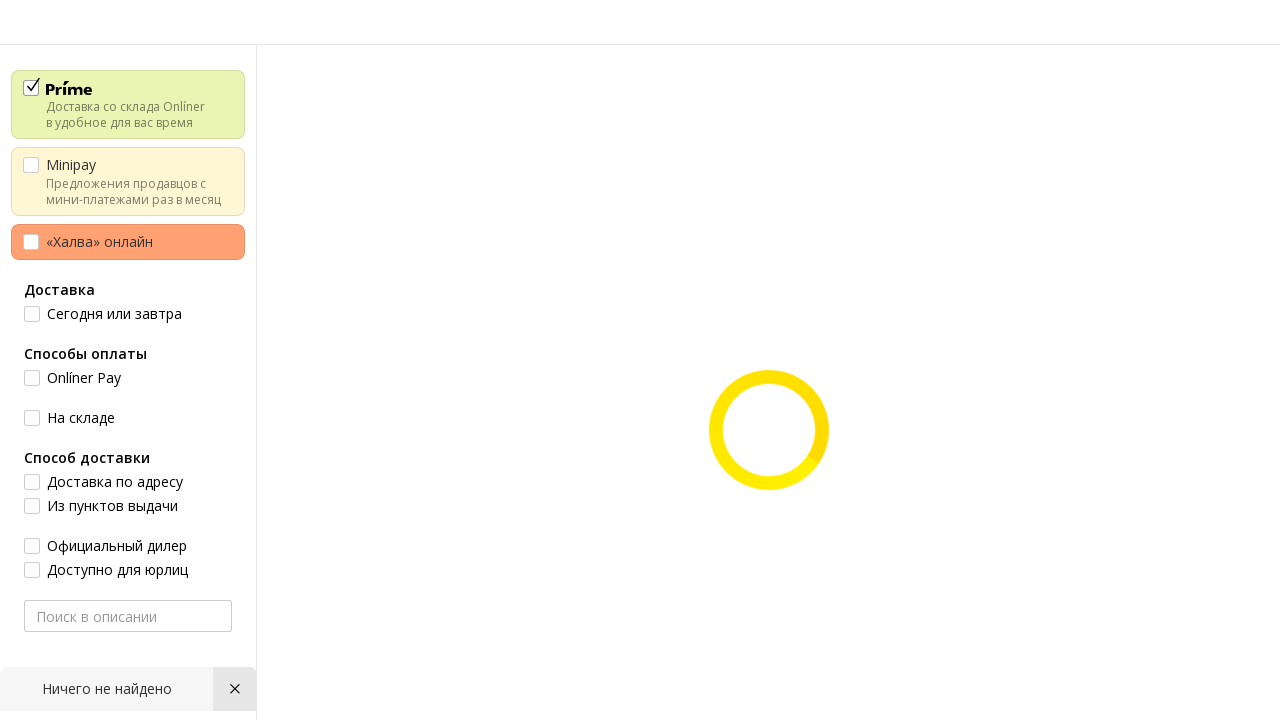

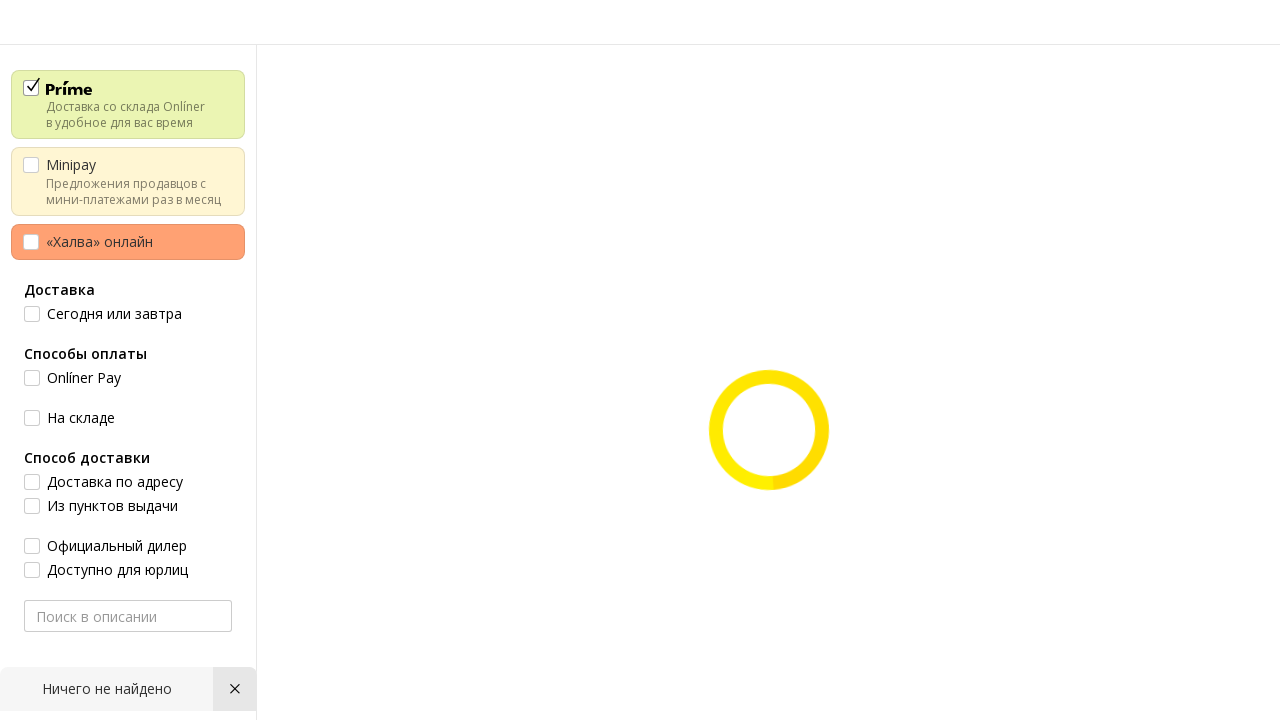